Tests form filling with dynamic attributes on a Selenium training page by locating fields using partial class names and XPath, entering user data, and verifying a success message appears after submission.

Starting URL: https://v1.training-support.net/selenium/dynamic-attributes

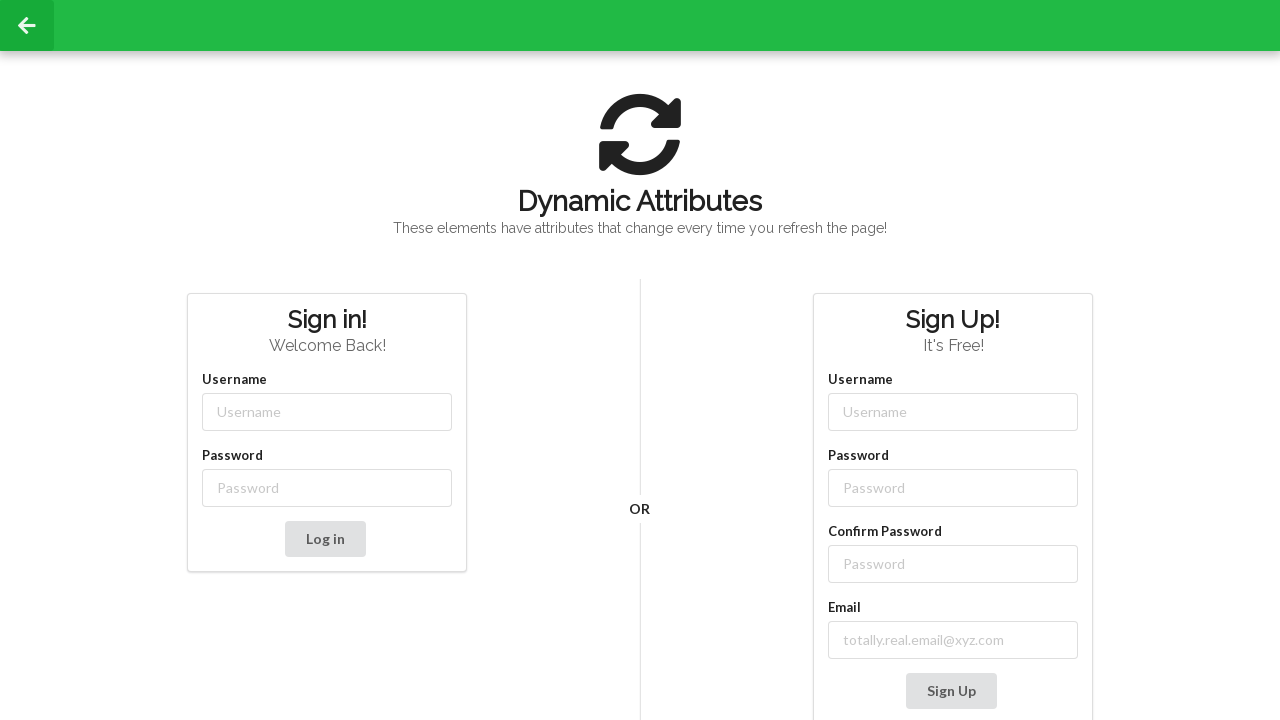

Filled username field with 'Deku' using partial class match on input[class*='-username']
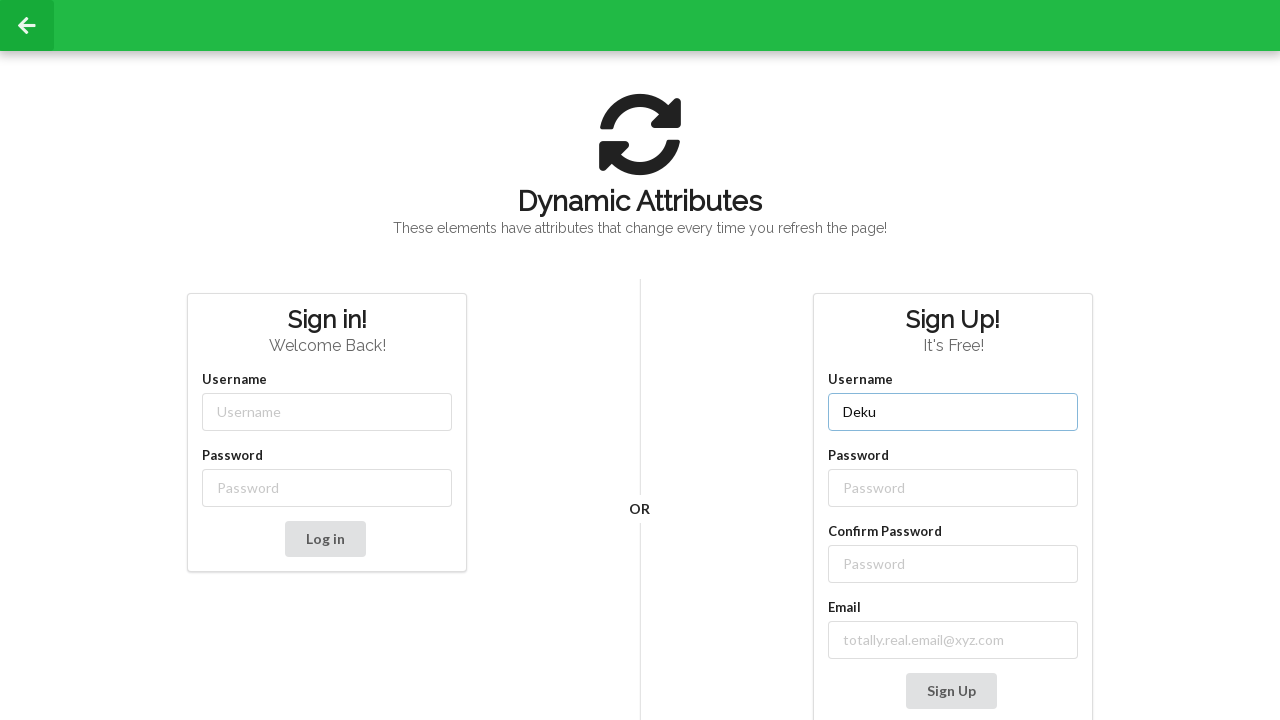

Filled password field with 'PlusUltra!' using partial class match on input[class*='-password']
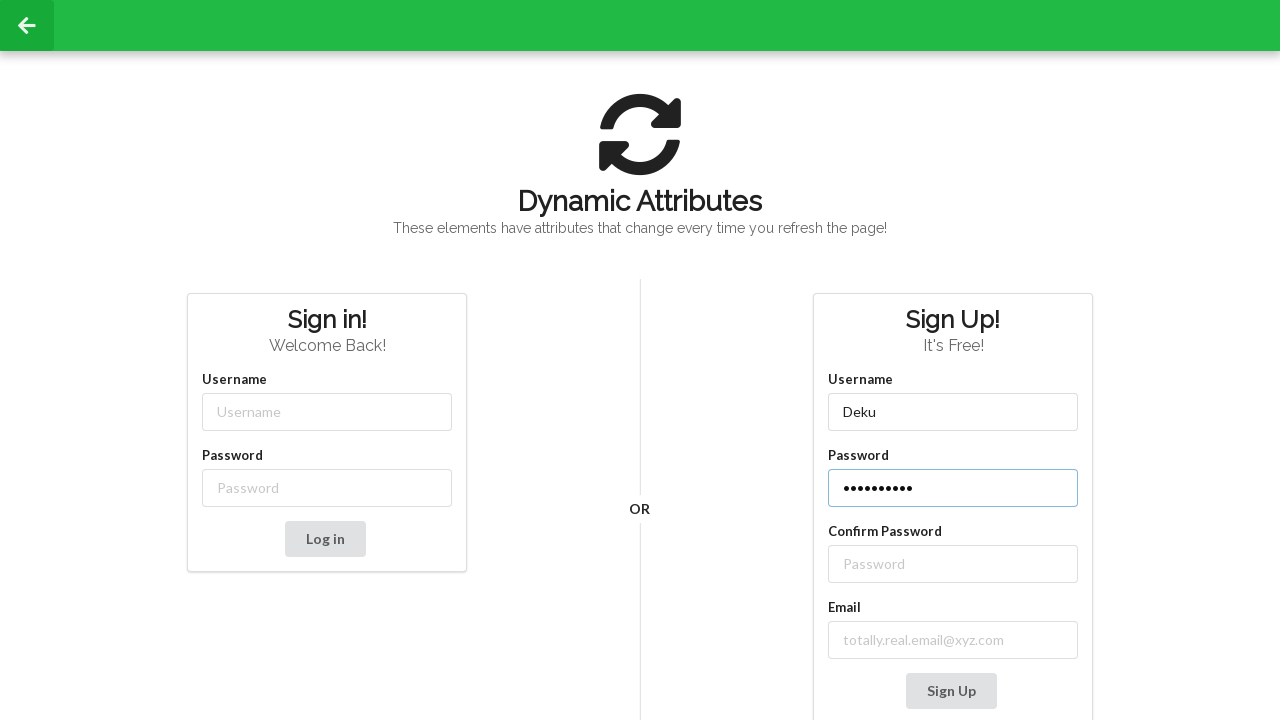

Filled confirm password field with 'PlusUltra!' using XPath label relationship on //label[contains(text(), 'Confirm Password')]//following::input
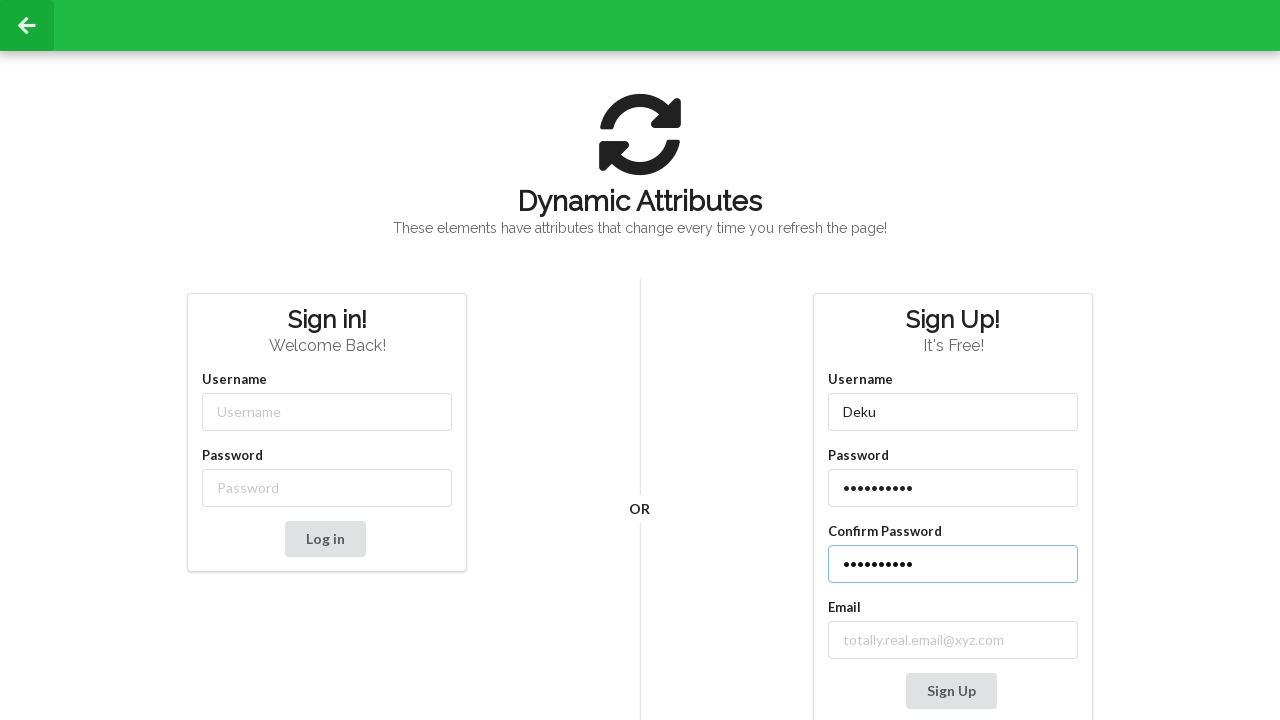

Filled email field with 'deku@ua.edu' using partial class match on input[class*='email-']
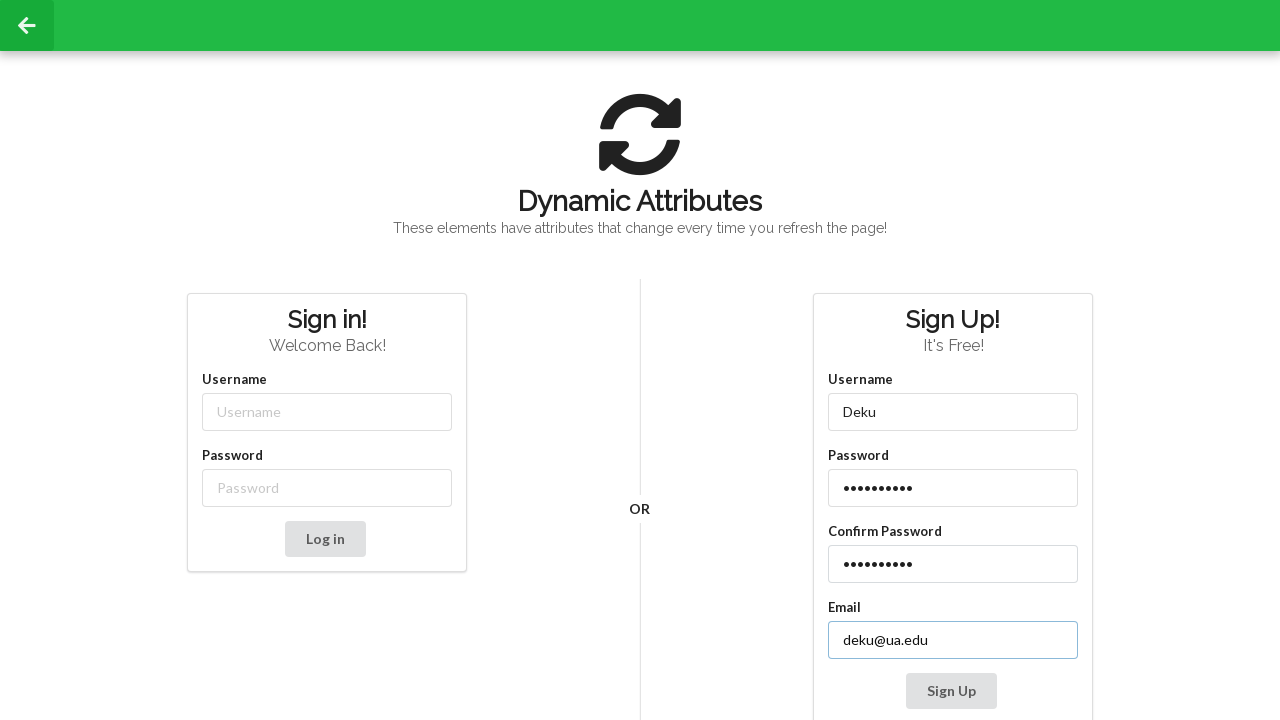

Clicked the Sign Up button to submit form at (951, 691) on button:text('Sign Up')
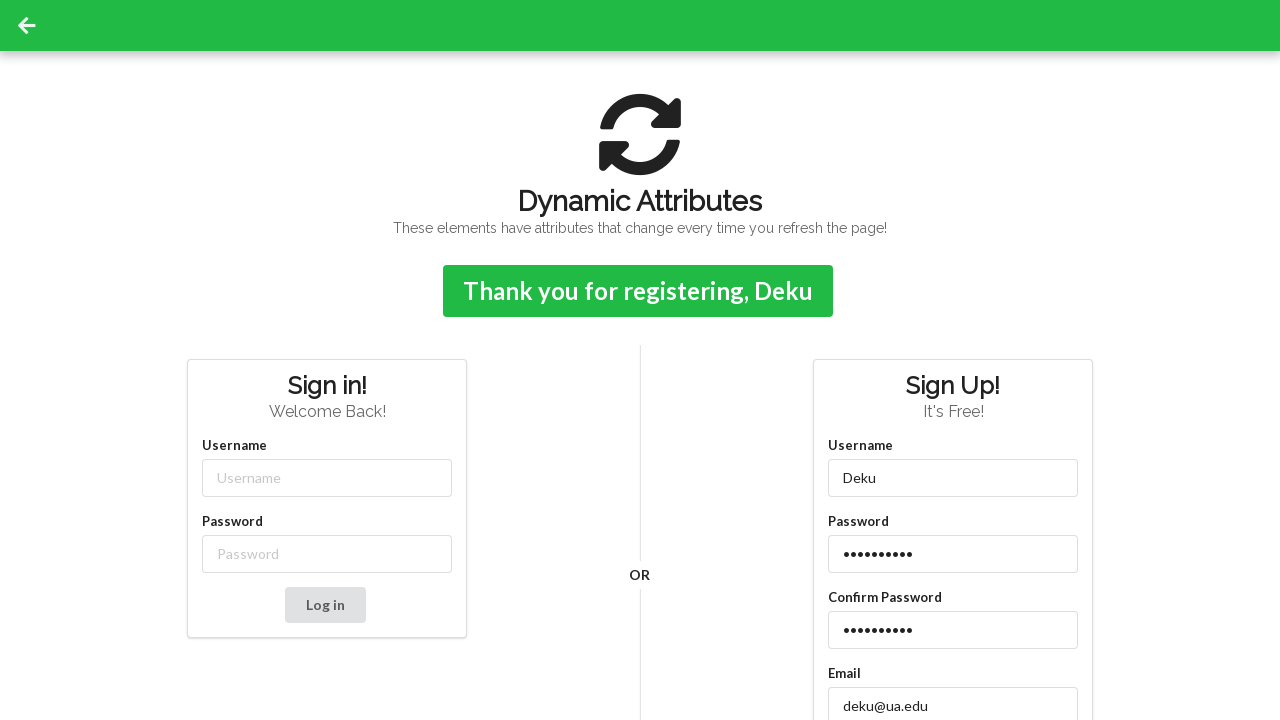

Success confirmation message appeared after form submission
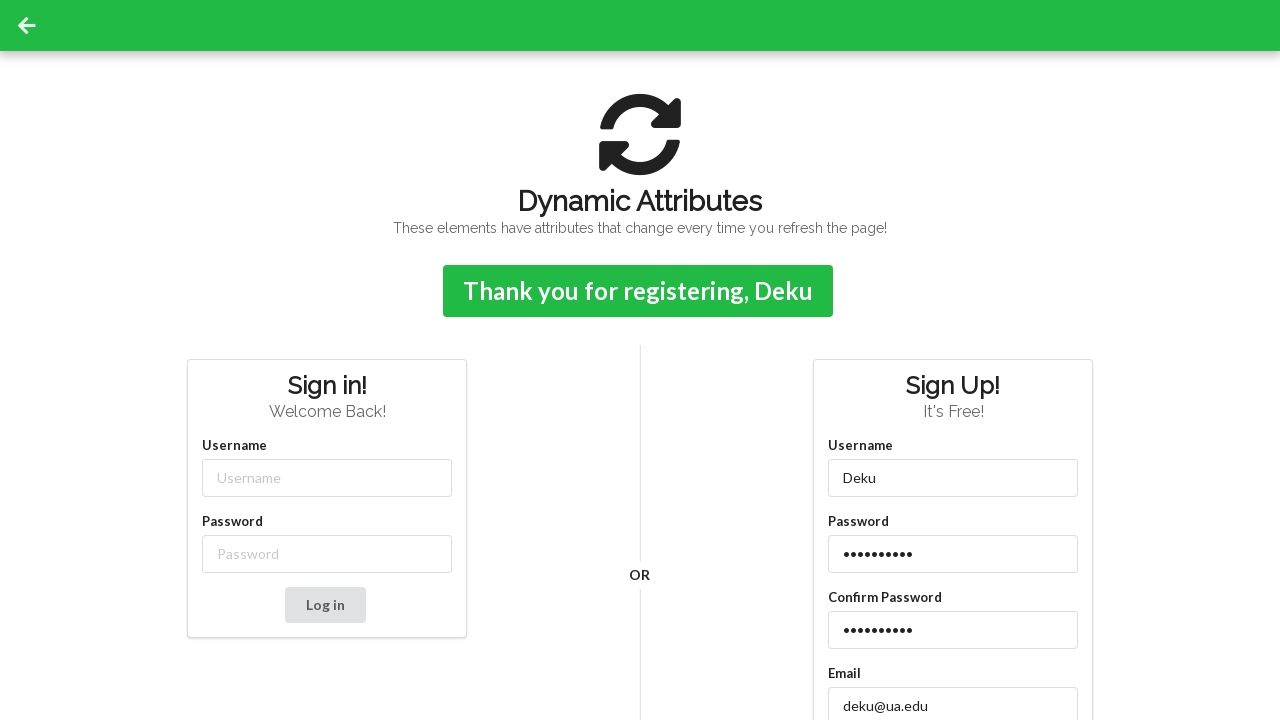

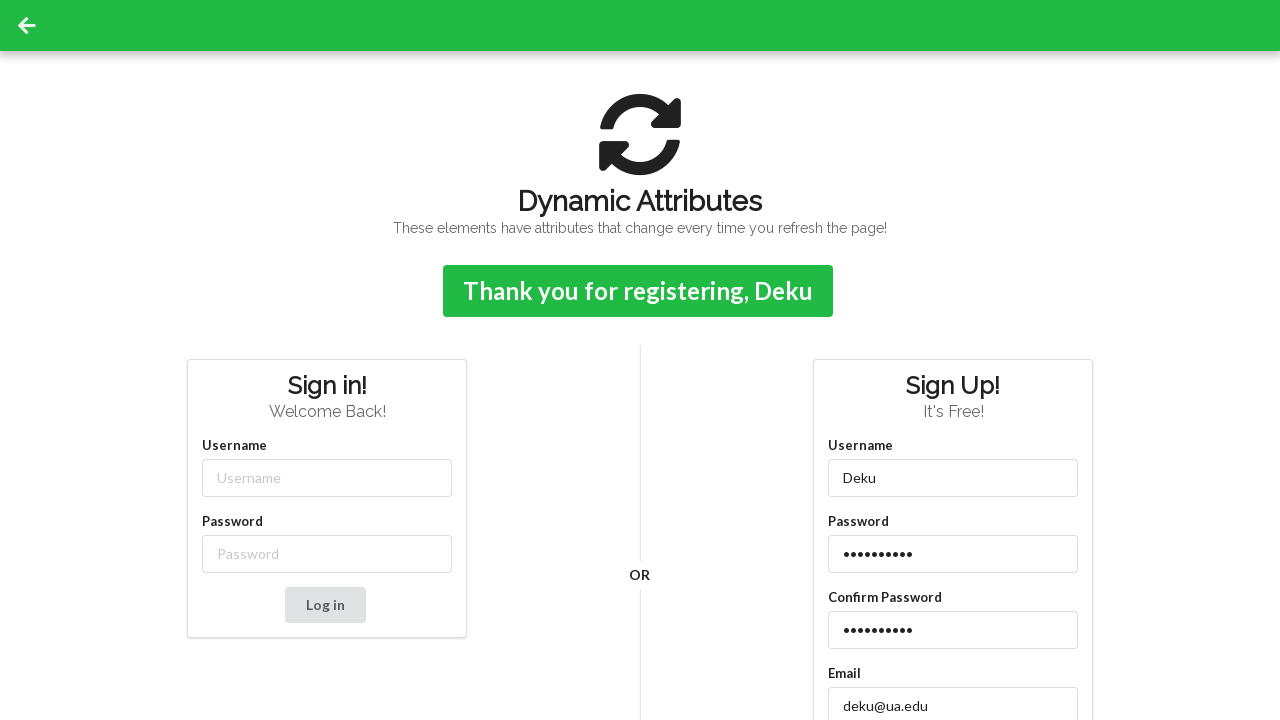